Tests file download functionality by clicking on a download link for LambdaTest.txt file

Starting URL: https://the-internet.herokuapp.com/download

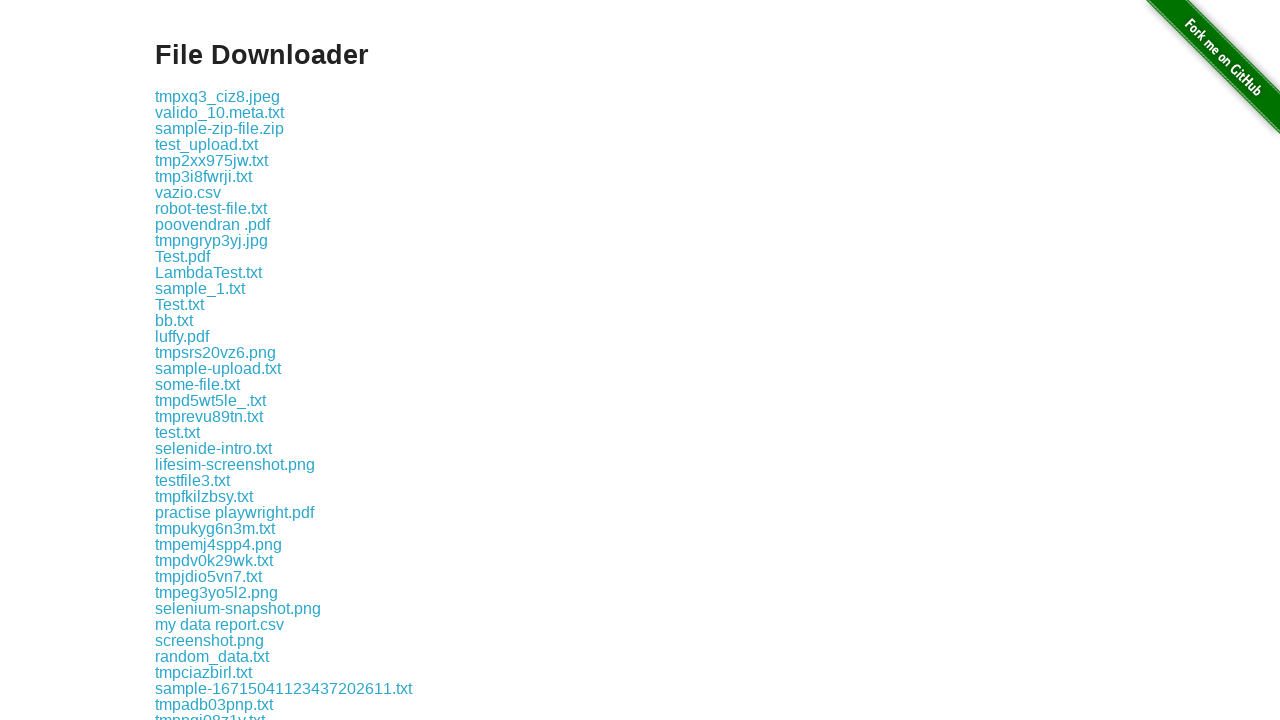

Clicked on LambdaTest.txt download link at (208, 272) on text='LambdaTest.txt'
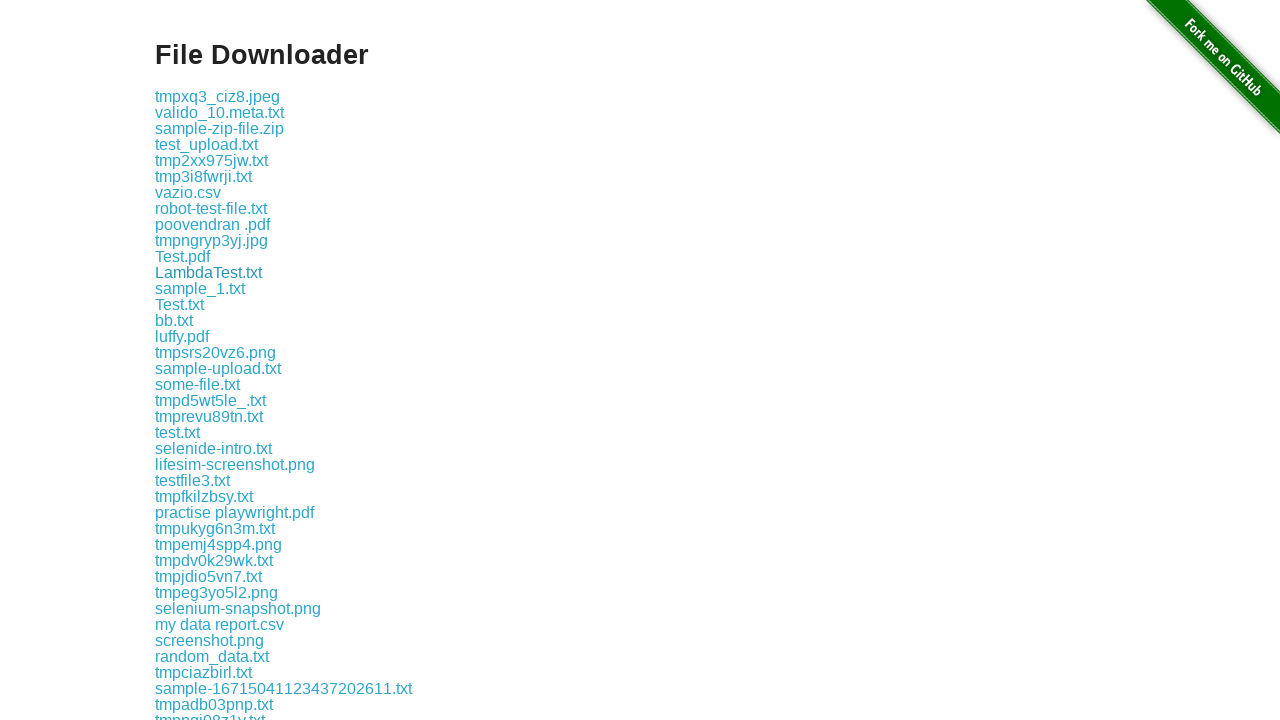

Waited 2 seconds for download to initiate
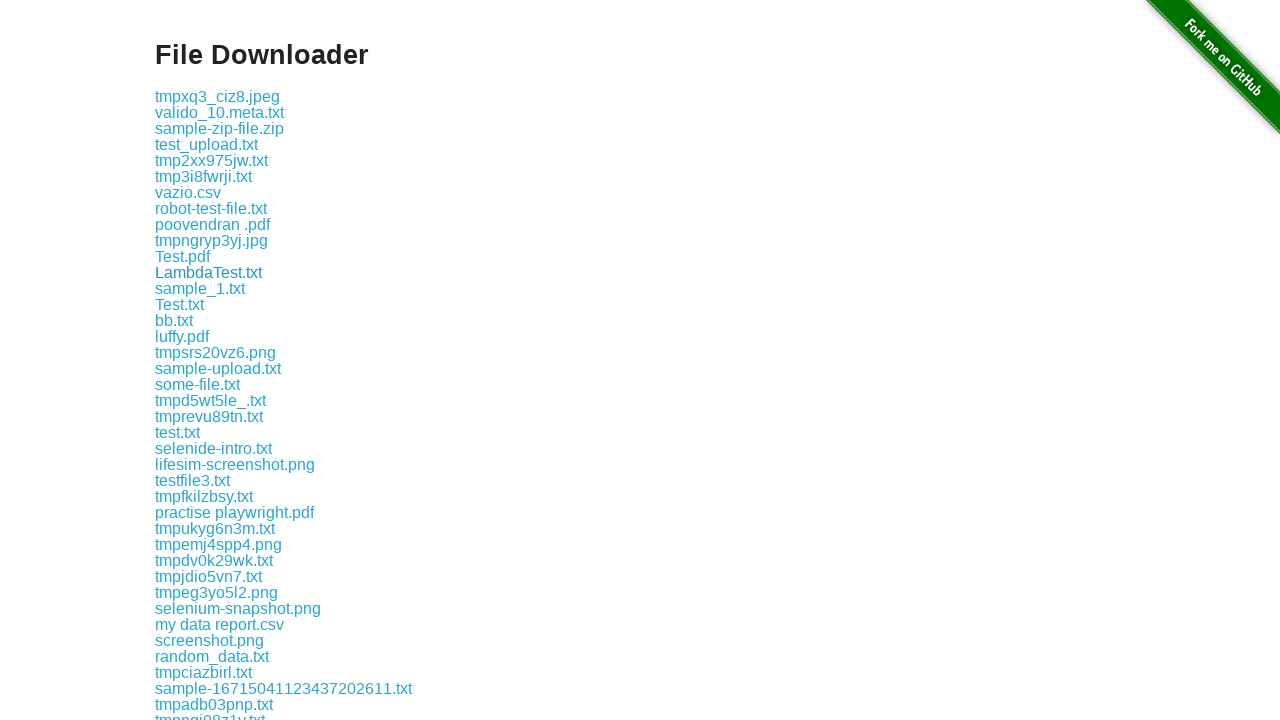

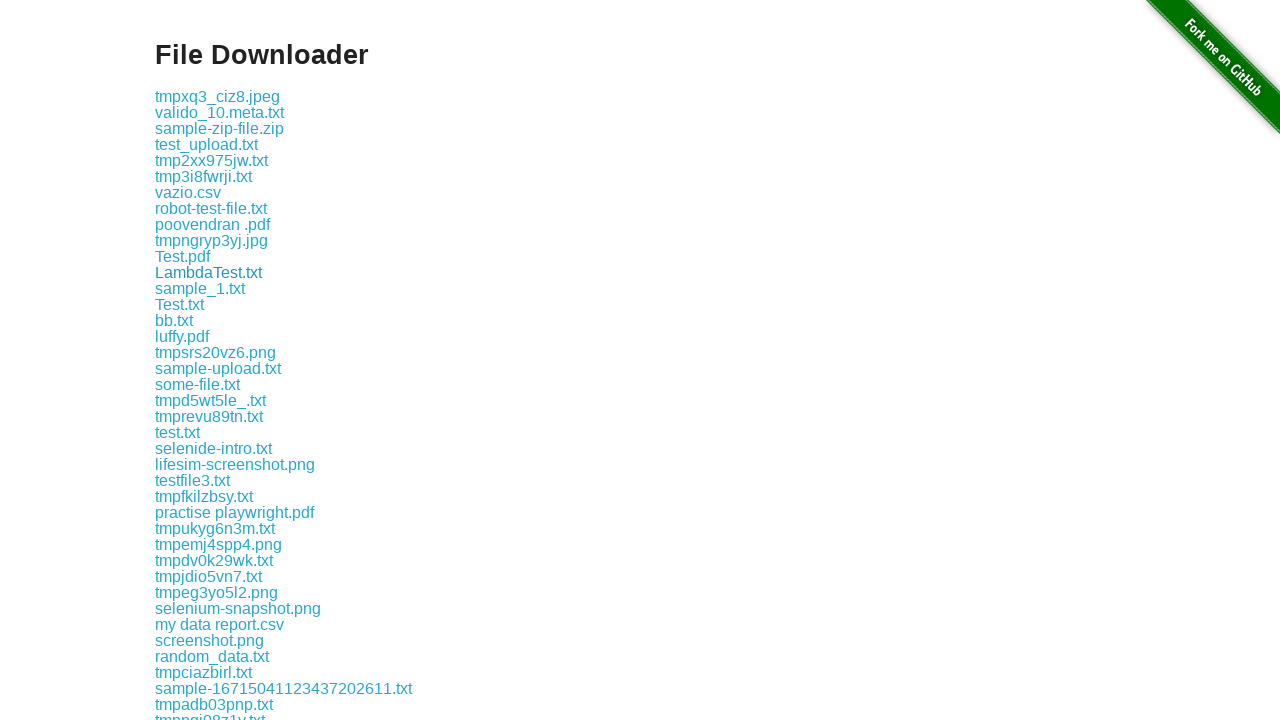